Tests opening a new browser tab by navigating to a page, opening a new tab, navigating to a different page in that tab, and verifying two window handles exist.

Starting URL: https://the-internet.herokuapp.com/windows

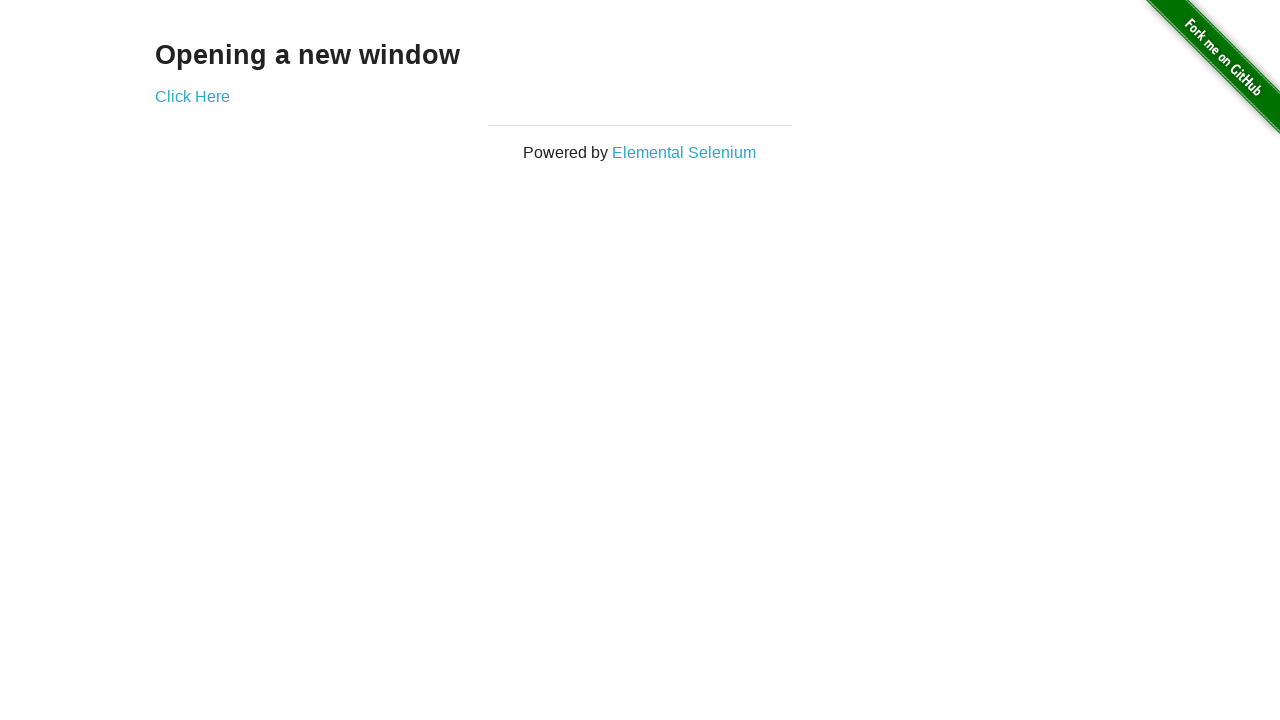

Opened a new browser tab
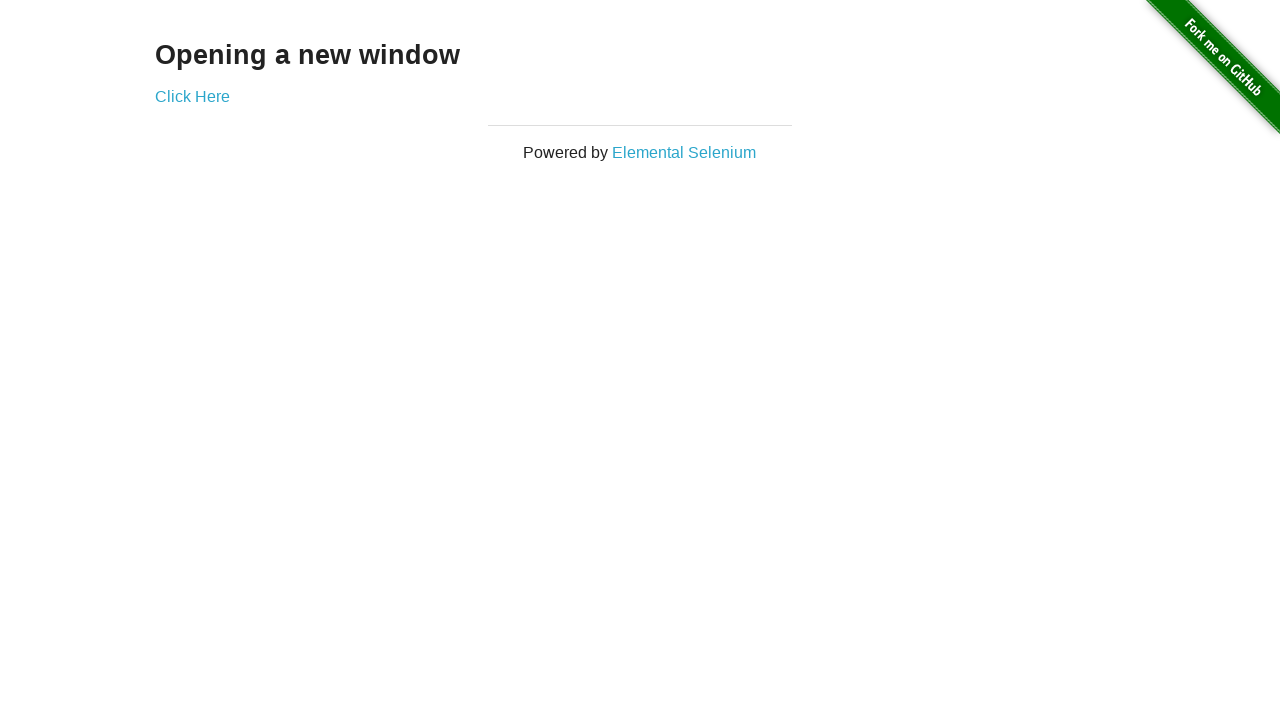

Navigated to typos page in new tab
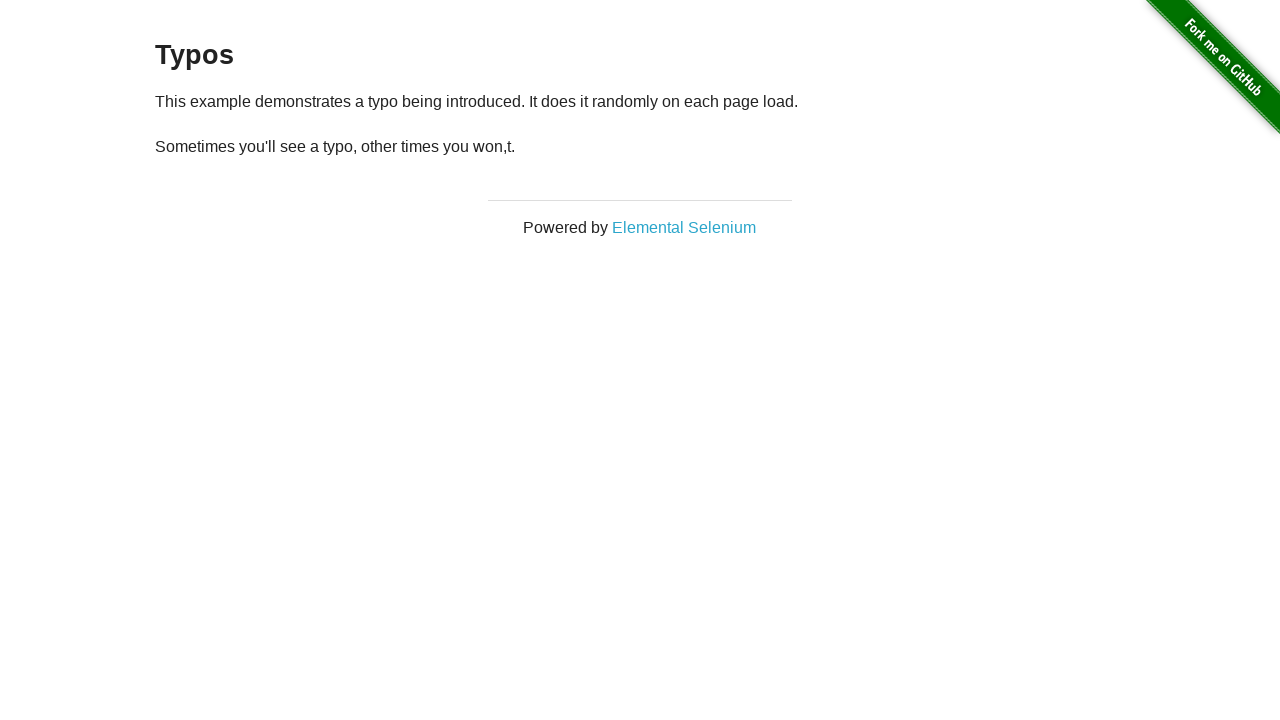

Verified that 2 tabs are open in the context
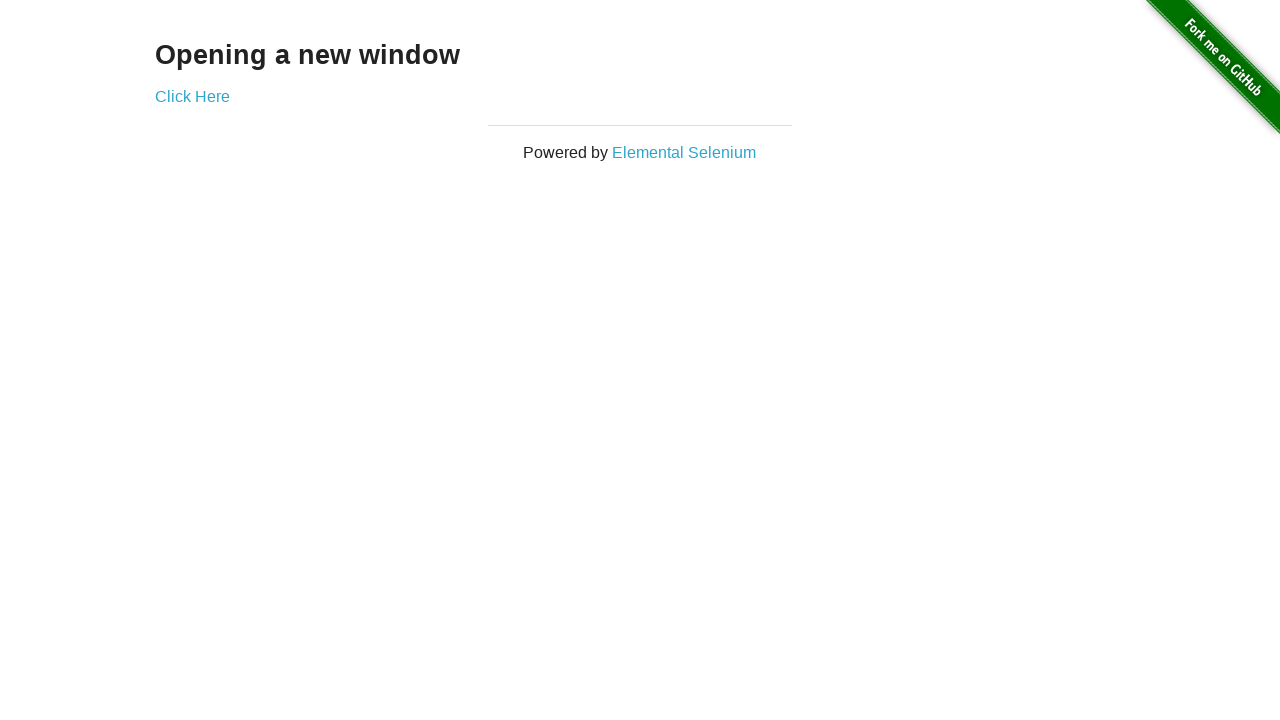

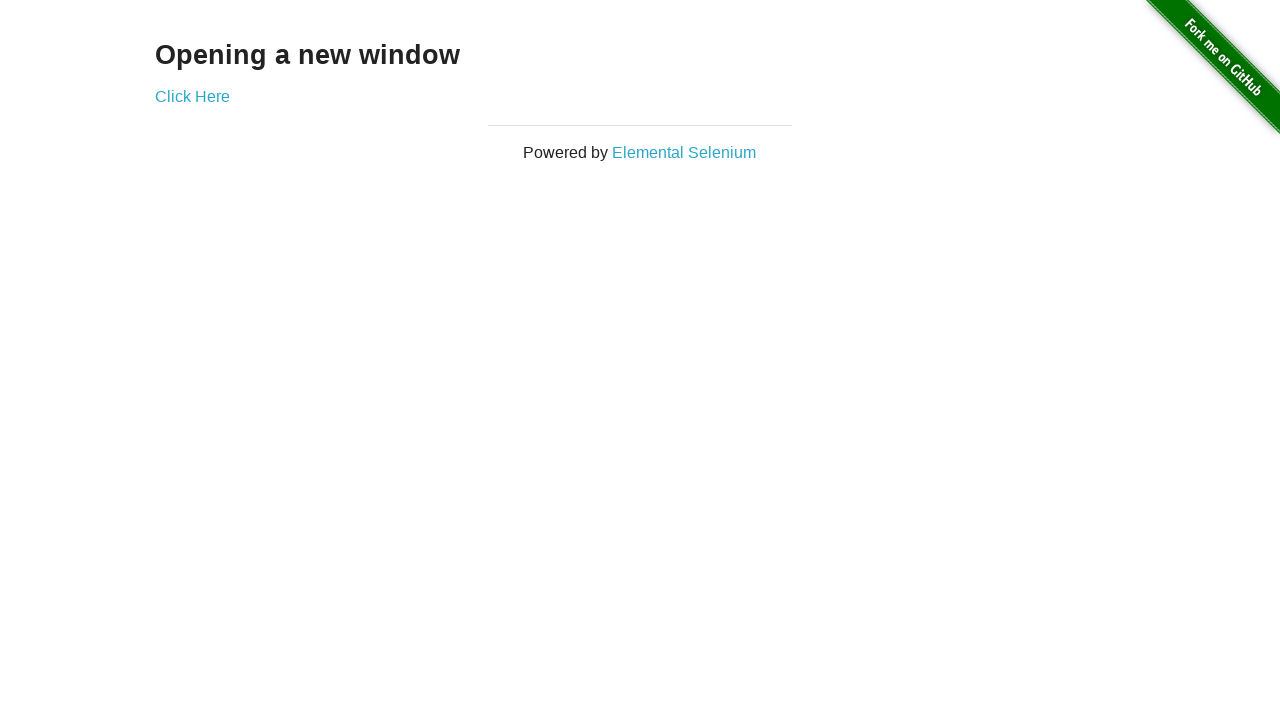